Navigates to an Angular demo application and clicks a button on the landing page

Starting URL: https://rahulshettyacademy.com/angularAppdemo/

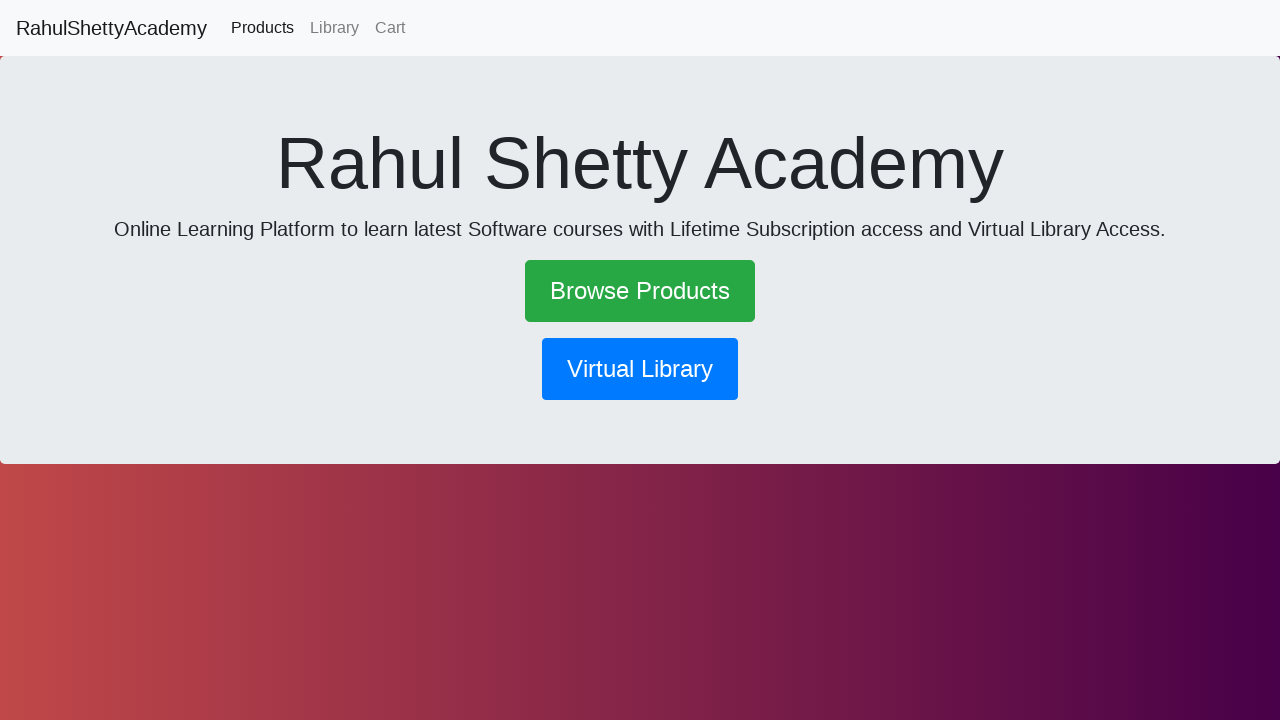

Navigated to Angular demo application at https://rahulshettyacademy.com/angularAppdemo/
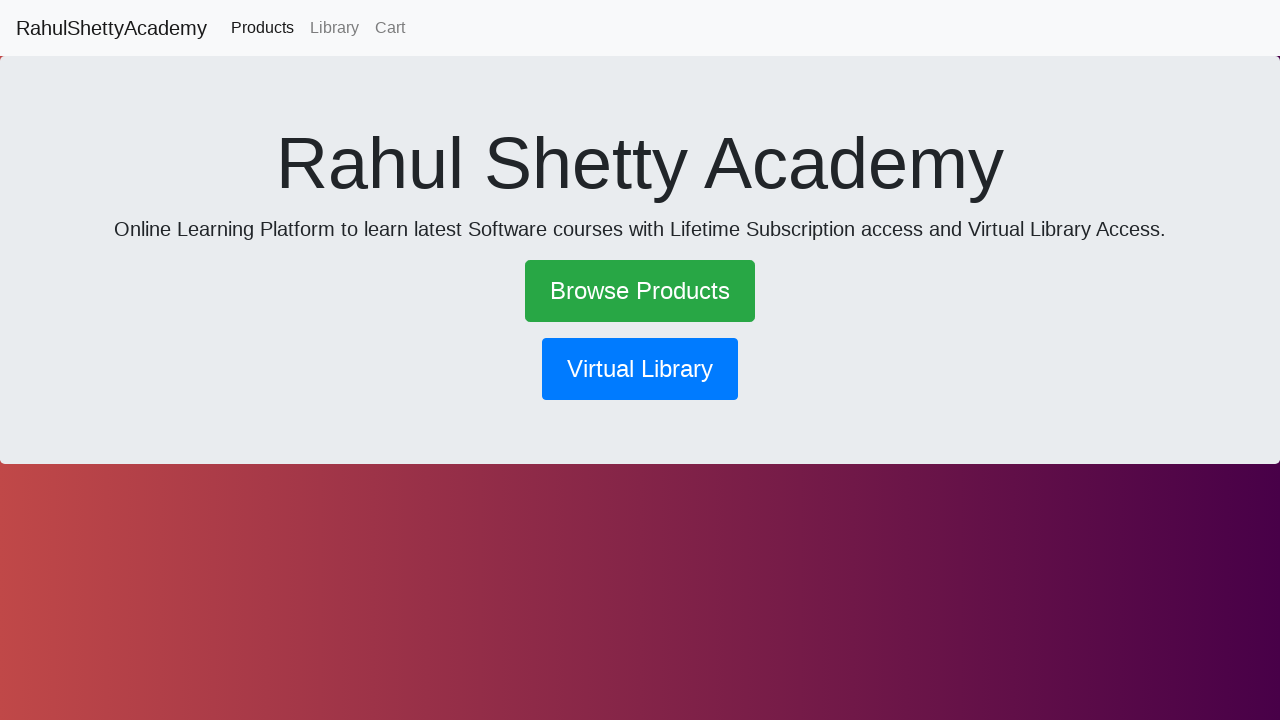

Clicked button on the landing page at (640, 369) on xpath=//button[contains(@class, 'btn') or ancestor::app-landingpage]
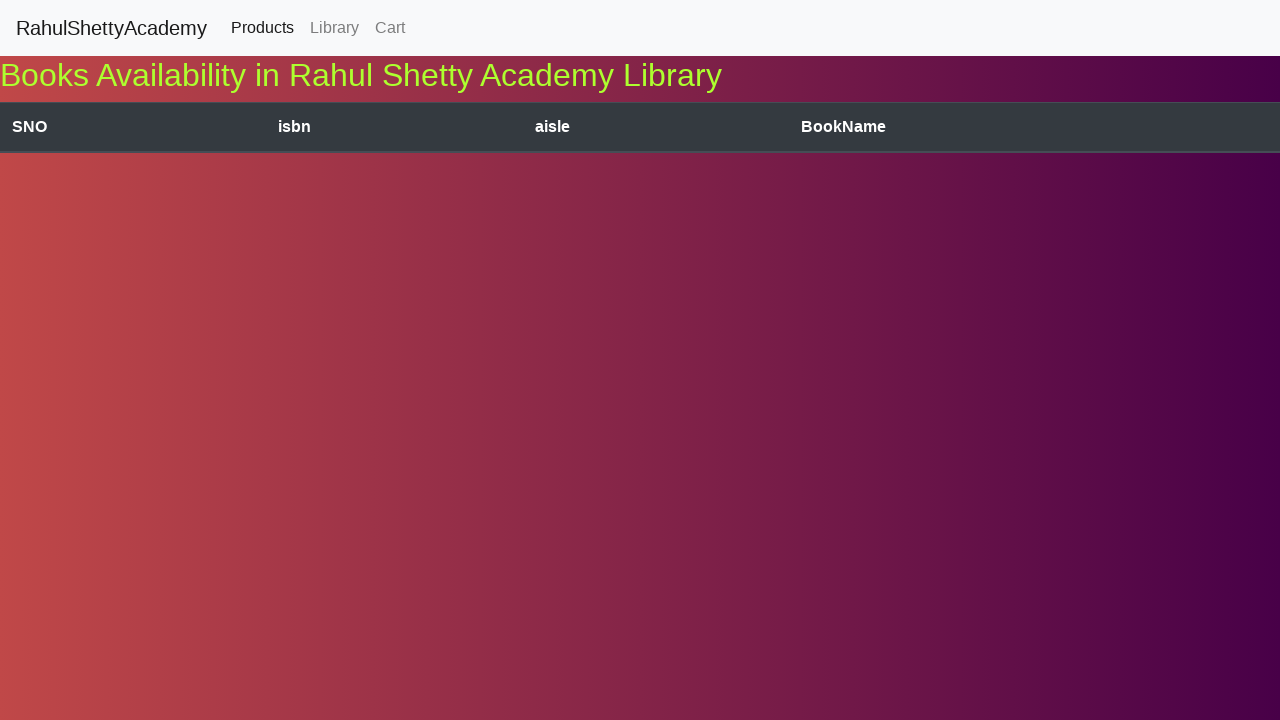

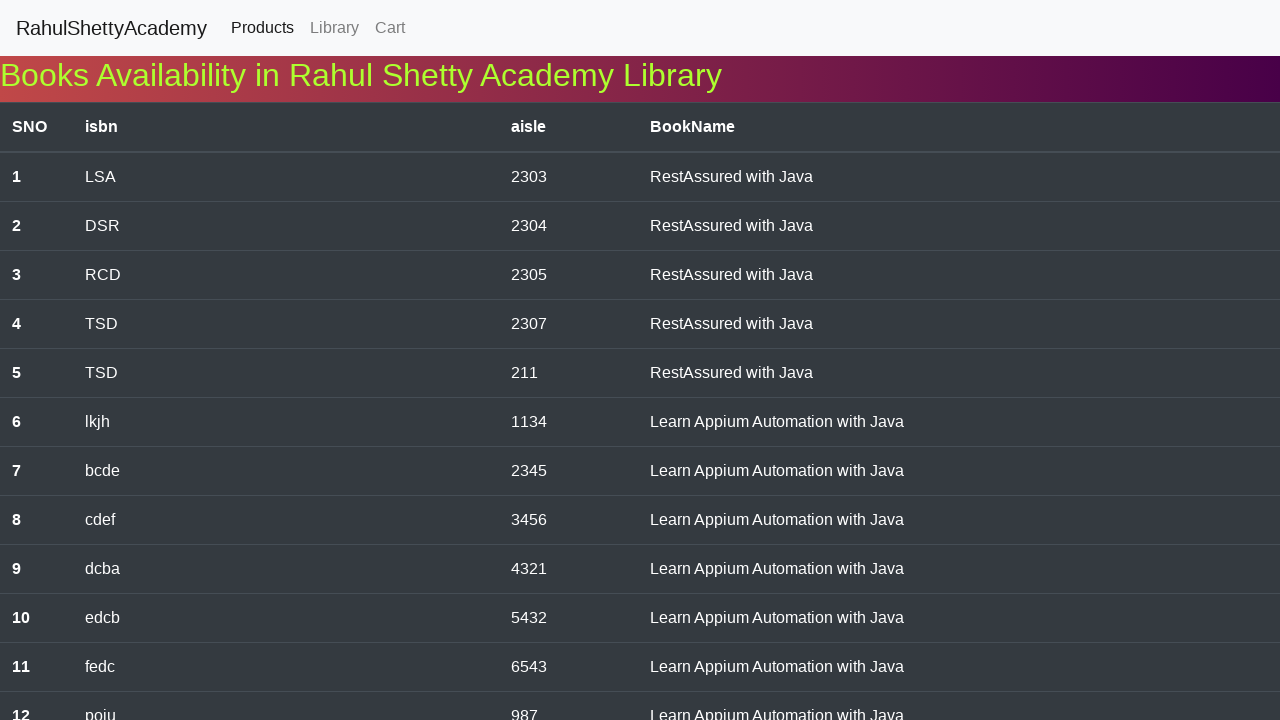